Waits for a price to reach $100, then books and solves a mathematical captcha by calculating a logarithmic expression

Starting URL: http://suninjuly.github.io/explicit_wait2.html

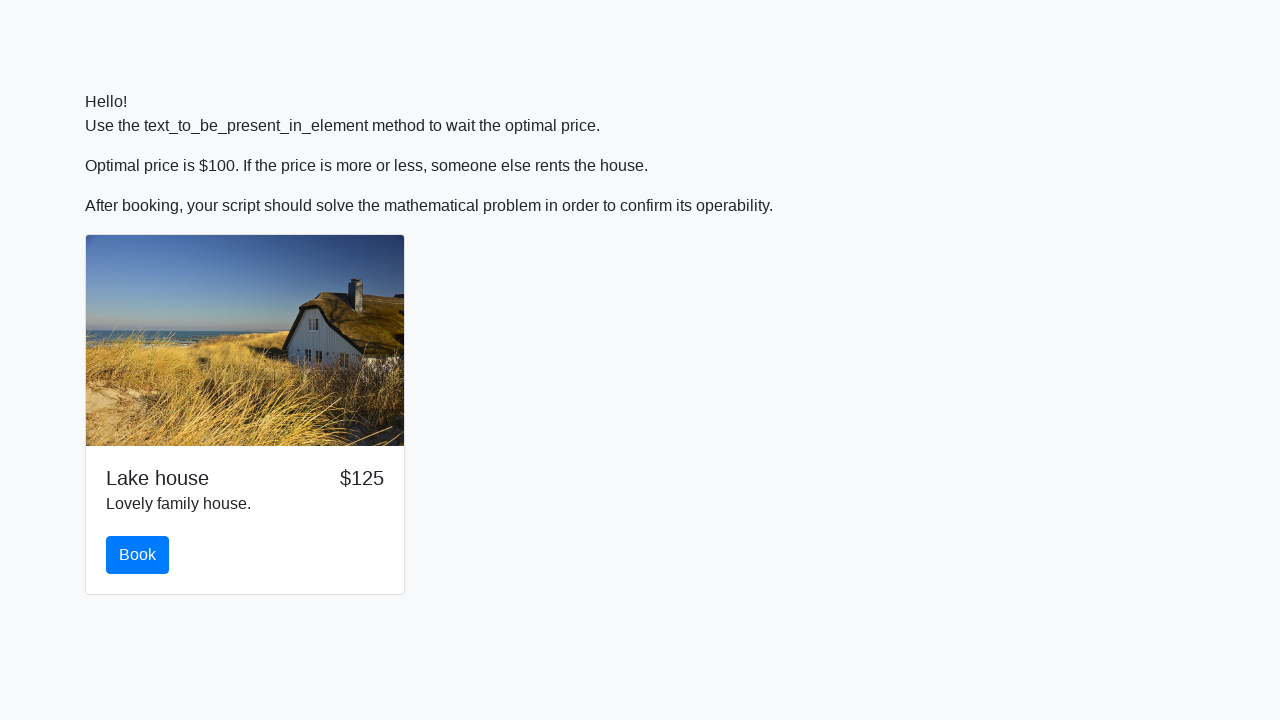

Waited for price to reach $100
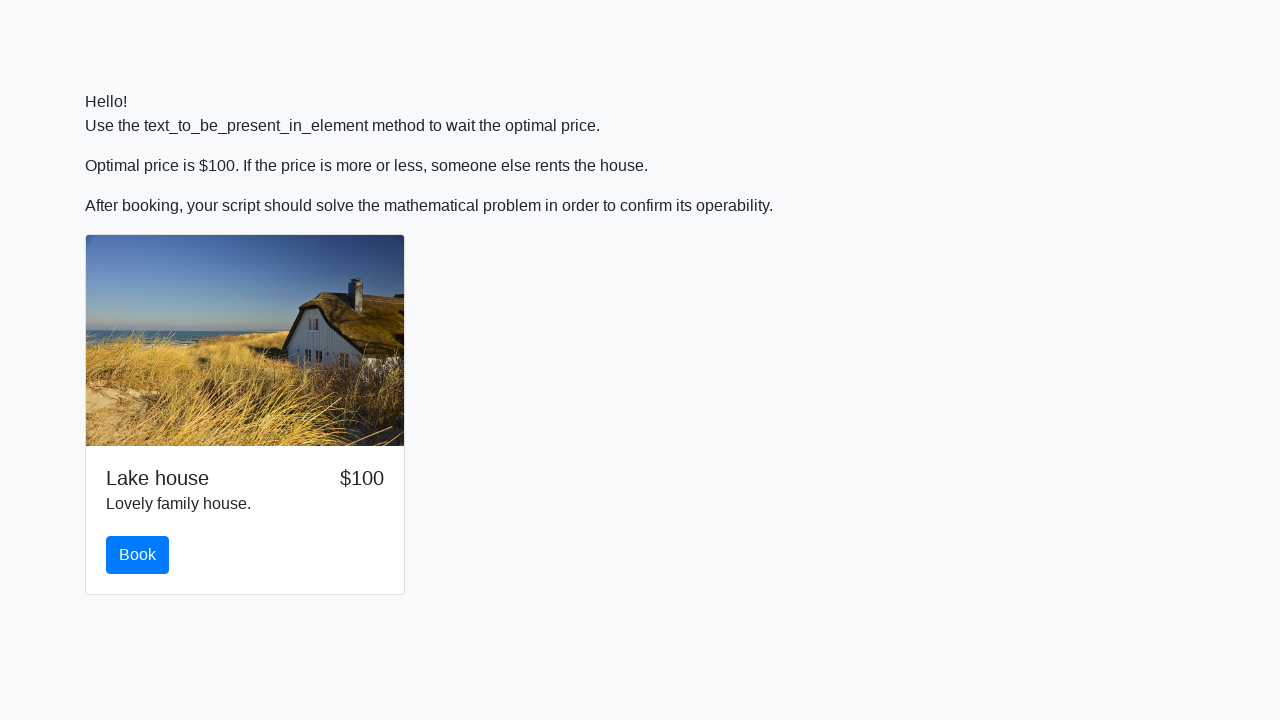

Clicked the book button at (138, 555) on #book
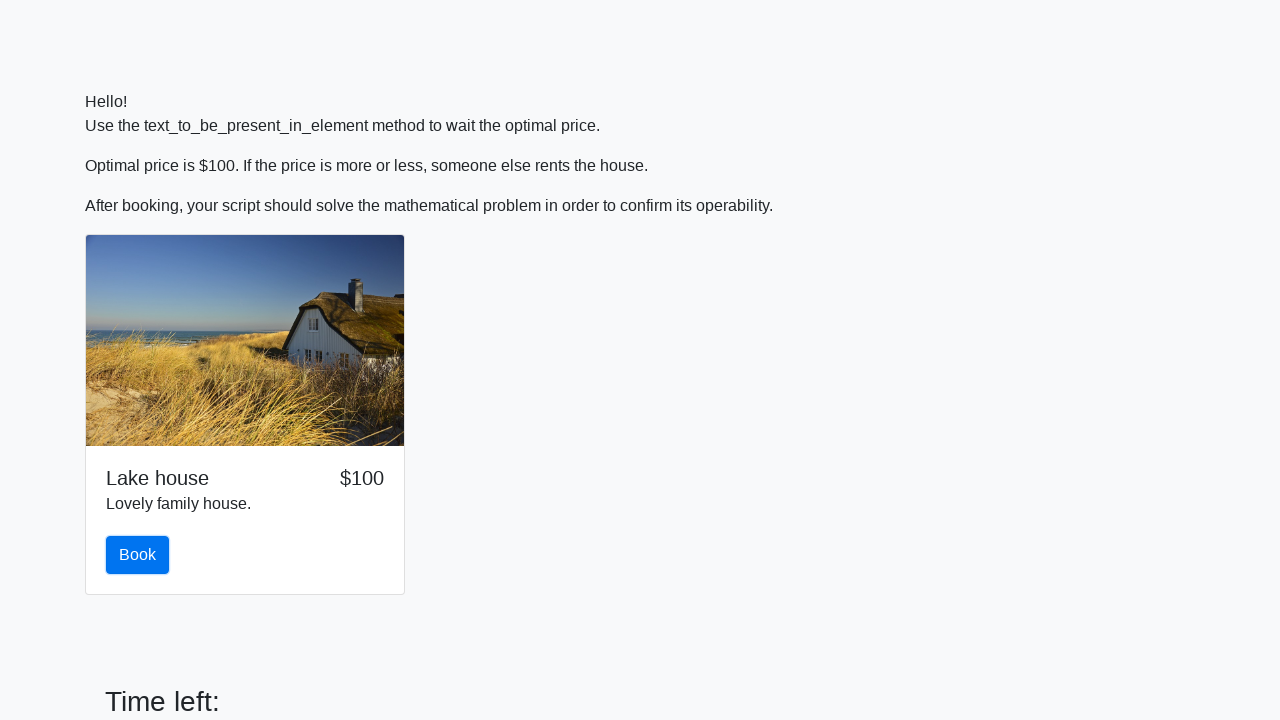

Scrolled to input value element
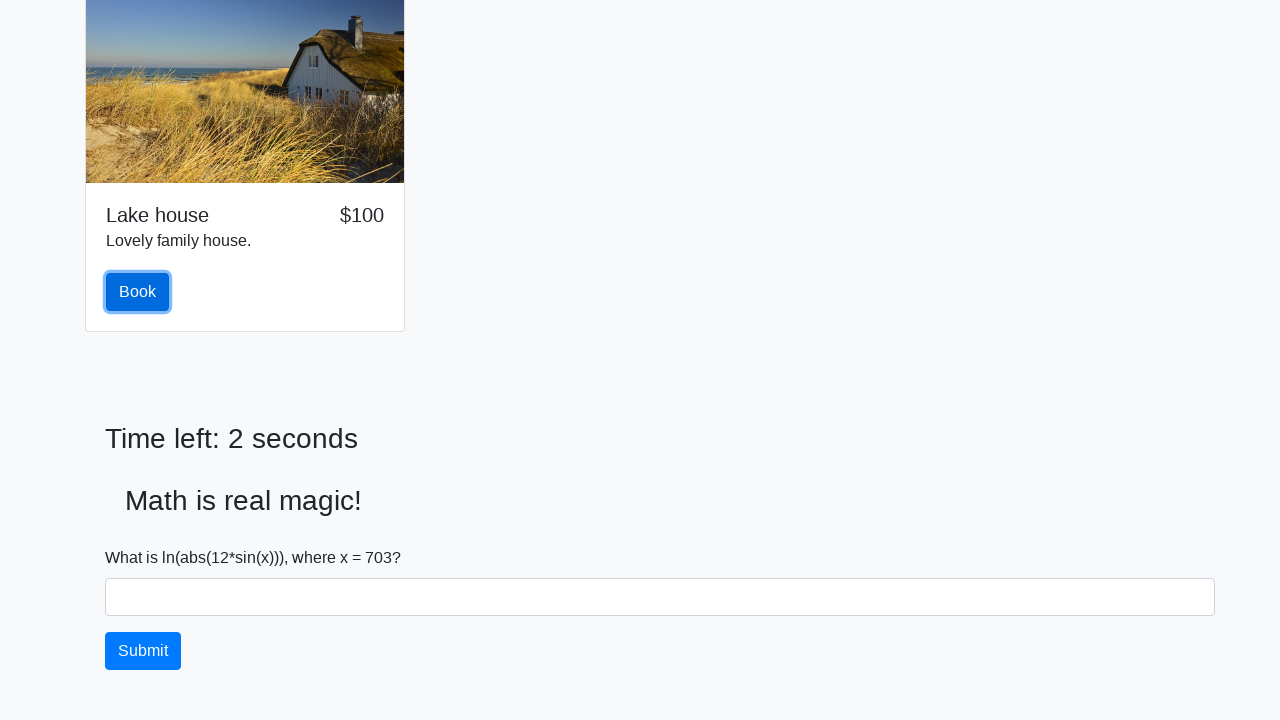

Retrieved input value: 703
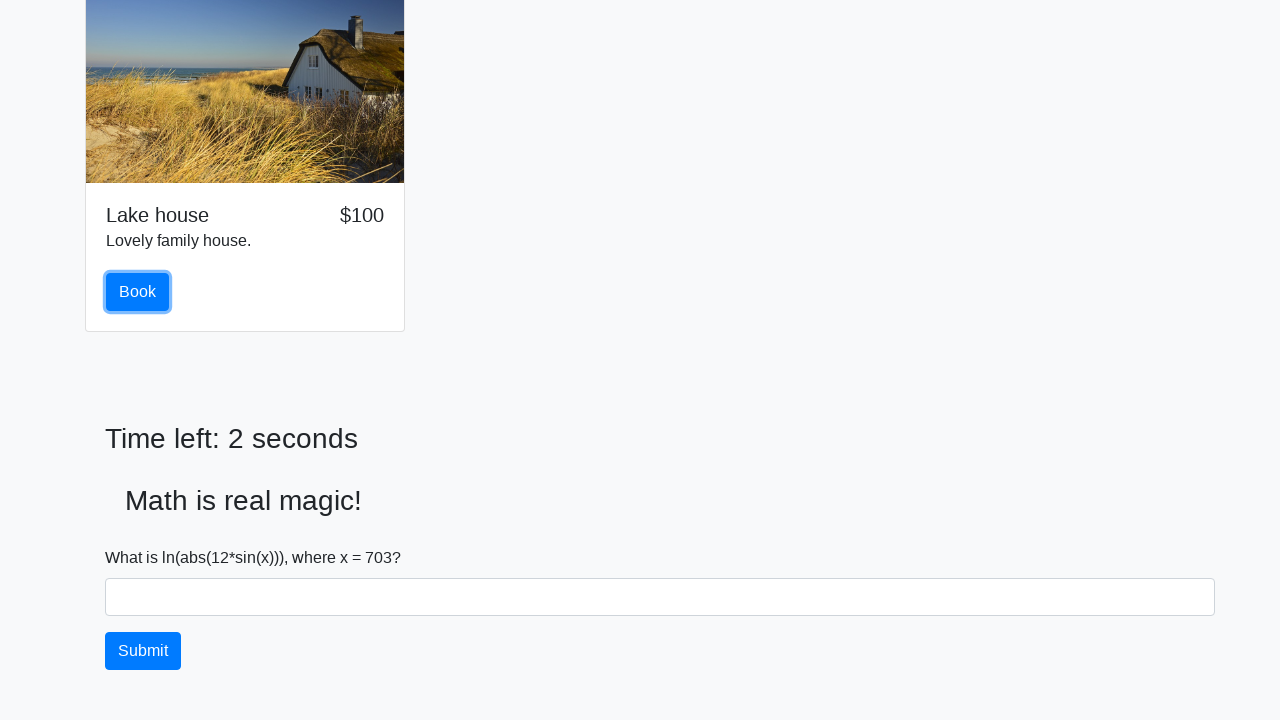

Calculated logarithmic expression result: 2.064745804962726
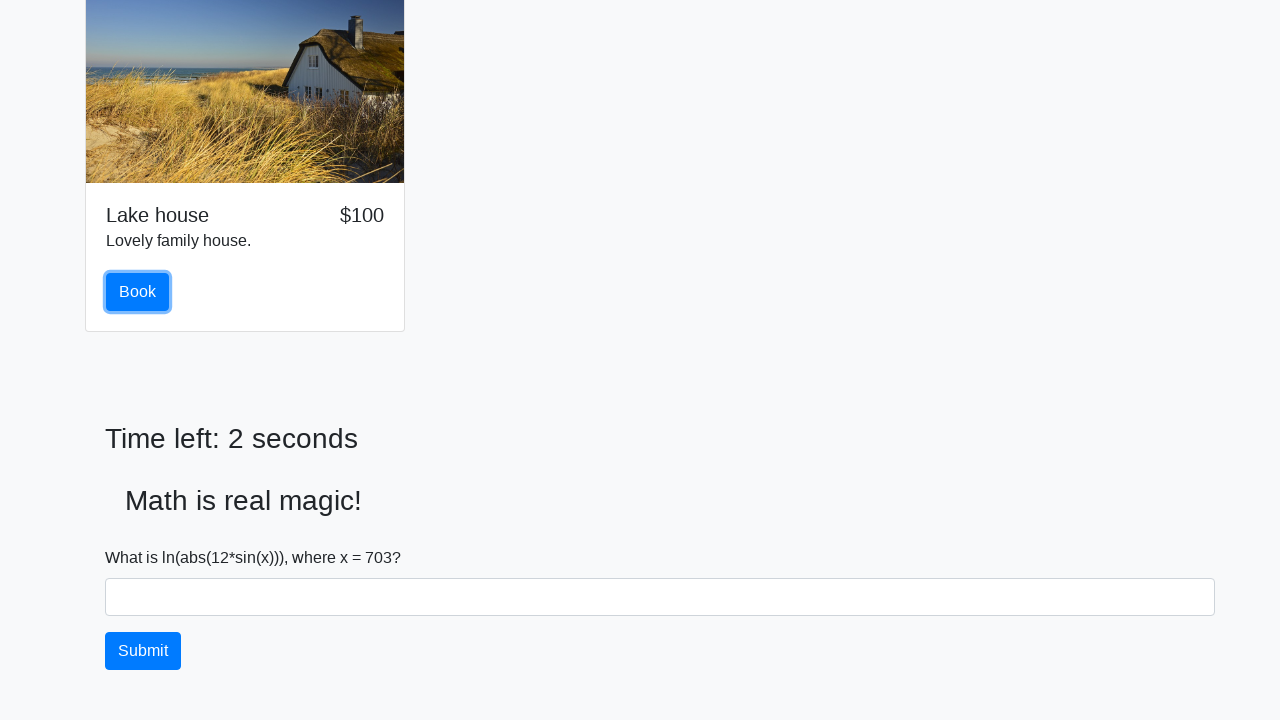

Filled answer field with calculated value on #answer
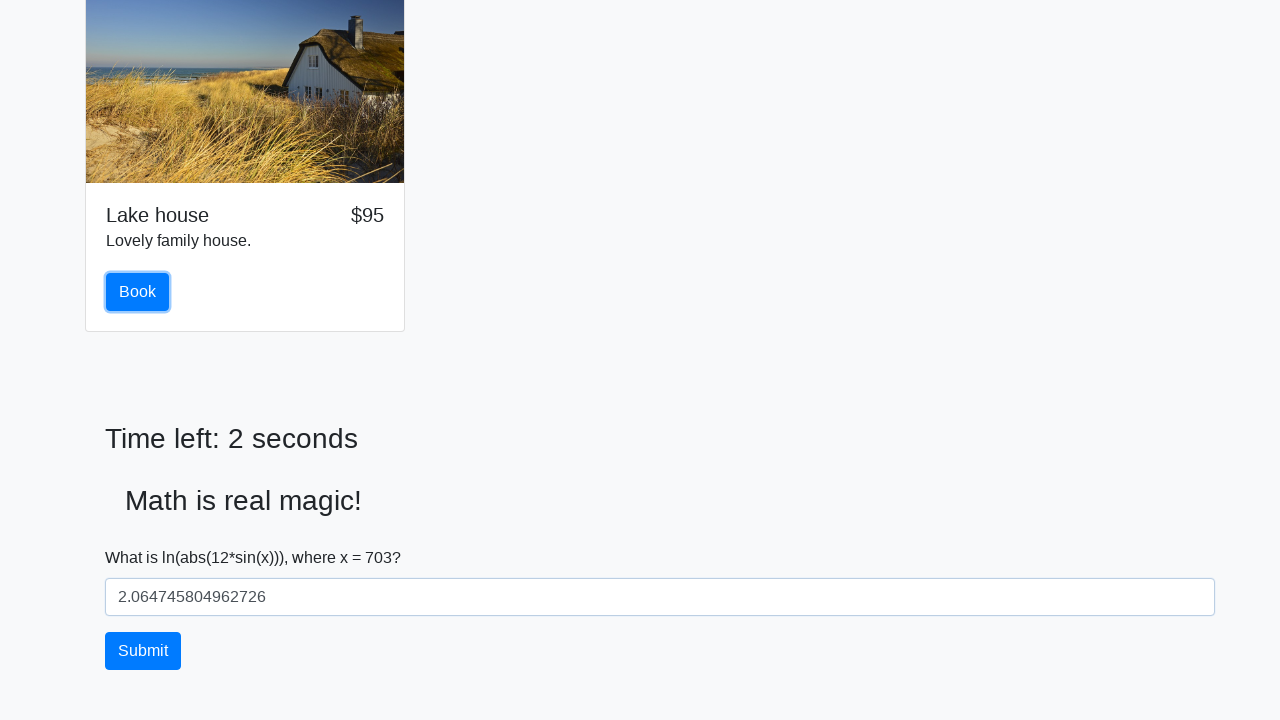

Clicked the solve button to submit answer at (143, 651) on #solve
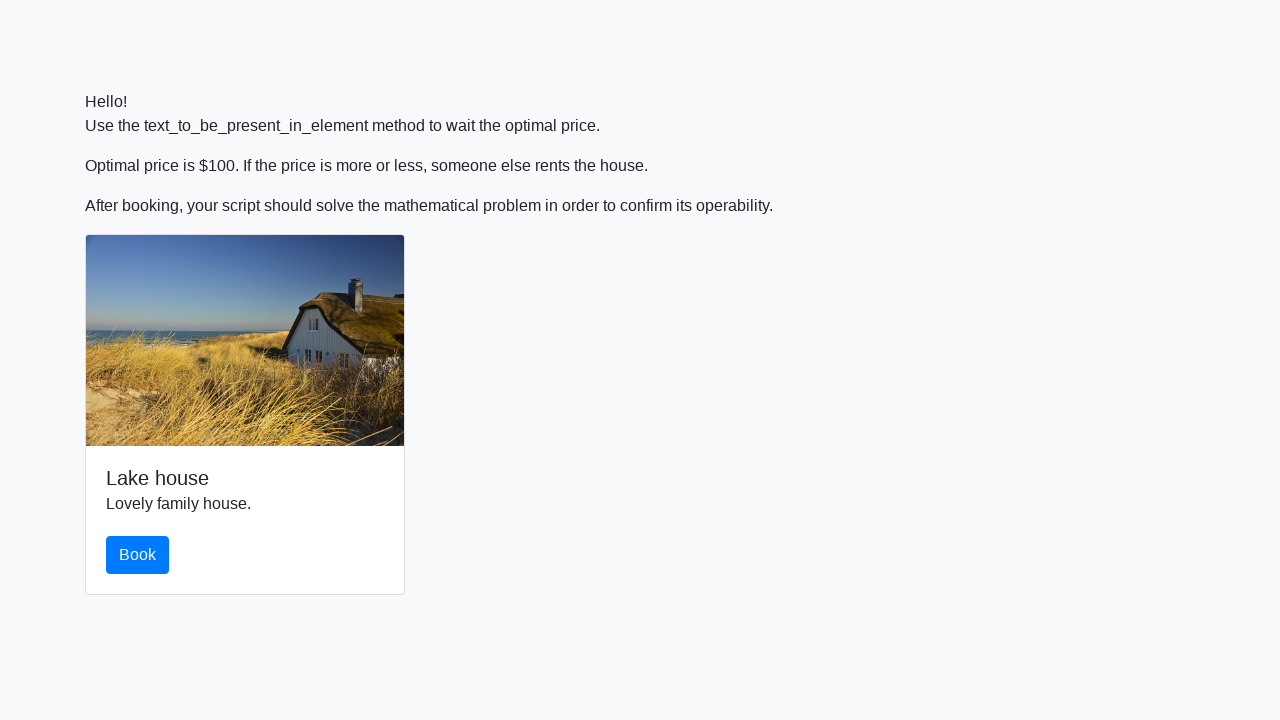

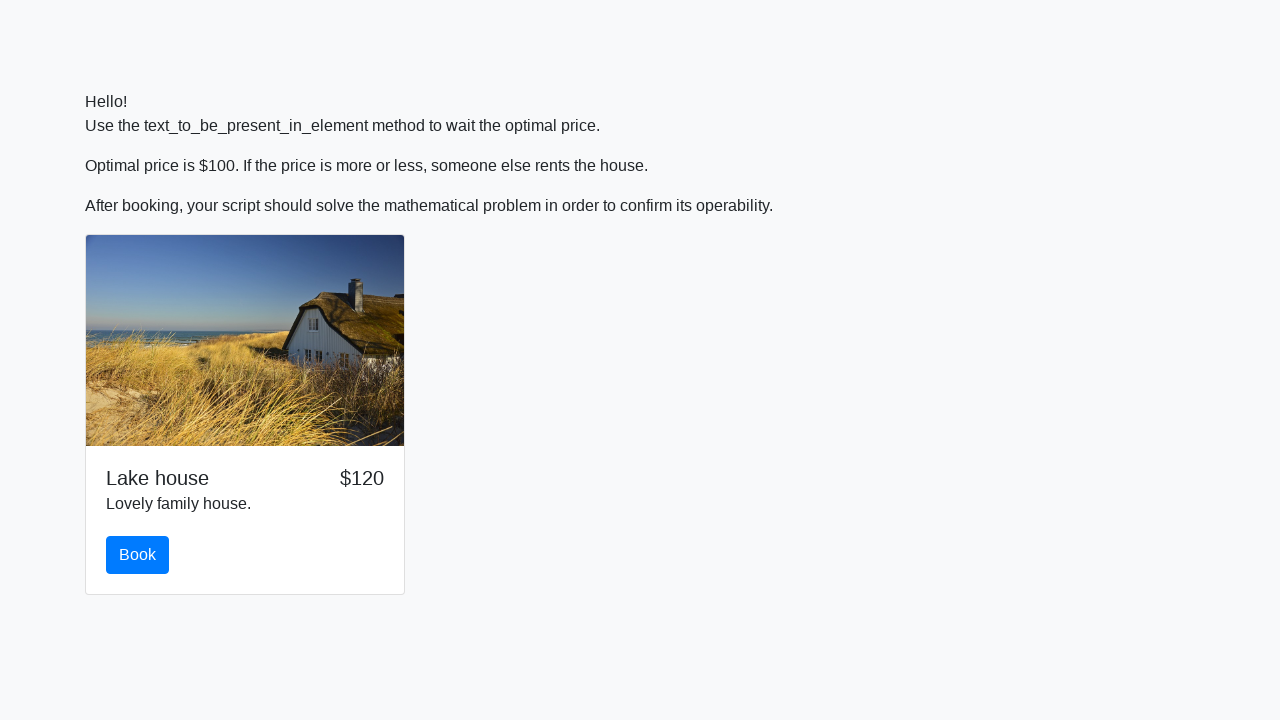